Tests browsing languages starting with letter M and verifies MySQL is listed

Starting URL: http://www.99-bottles-of-beer.net/

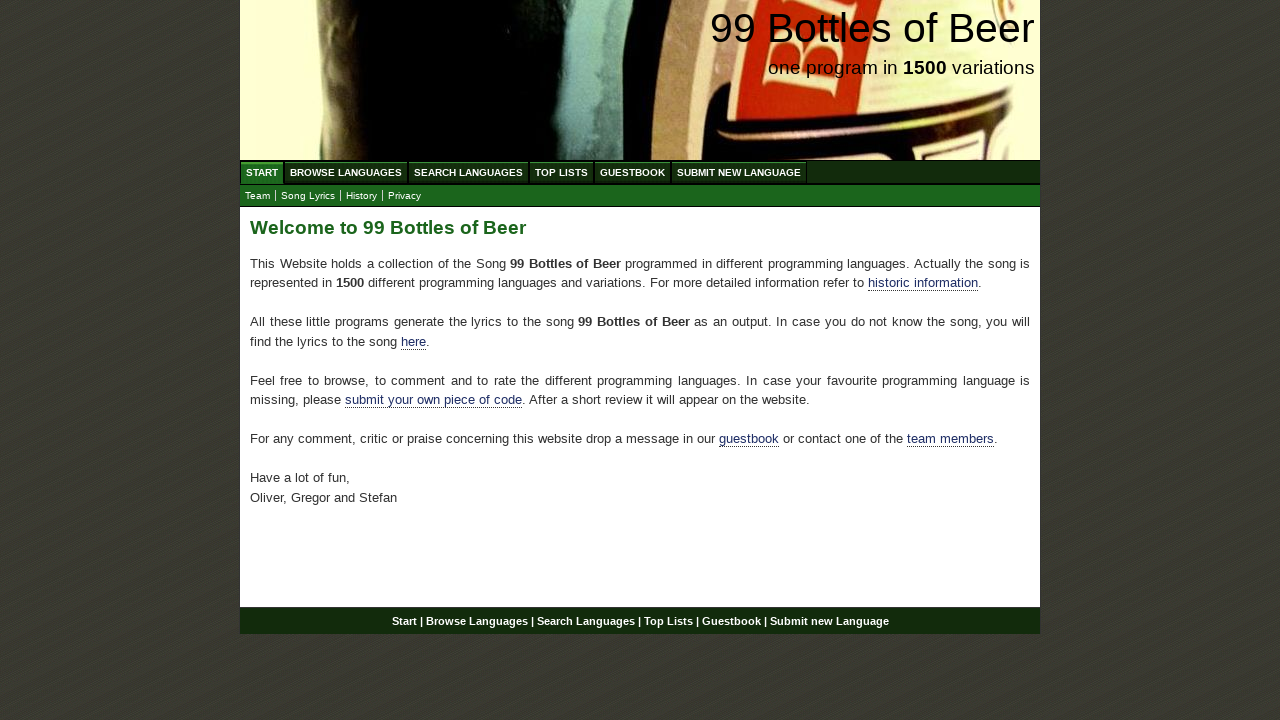

Clicked on Browse Languages menu at (346, 172) on xpath=//ul[@id='menu']//a[@href='/abc.html']
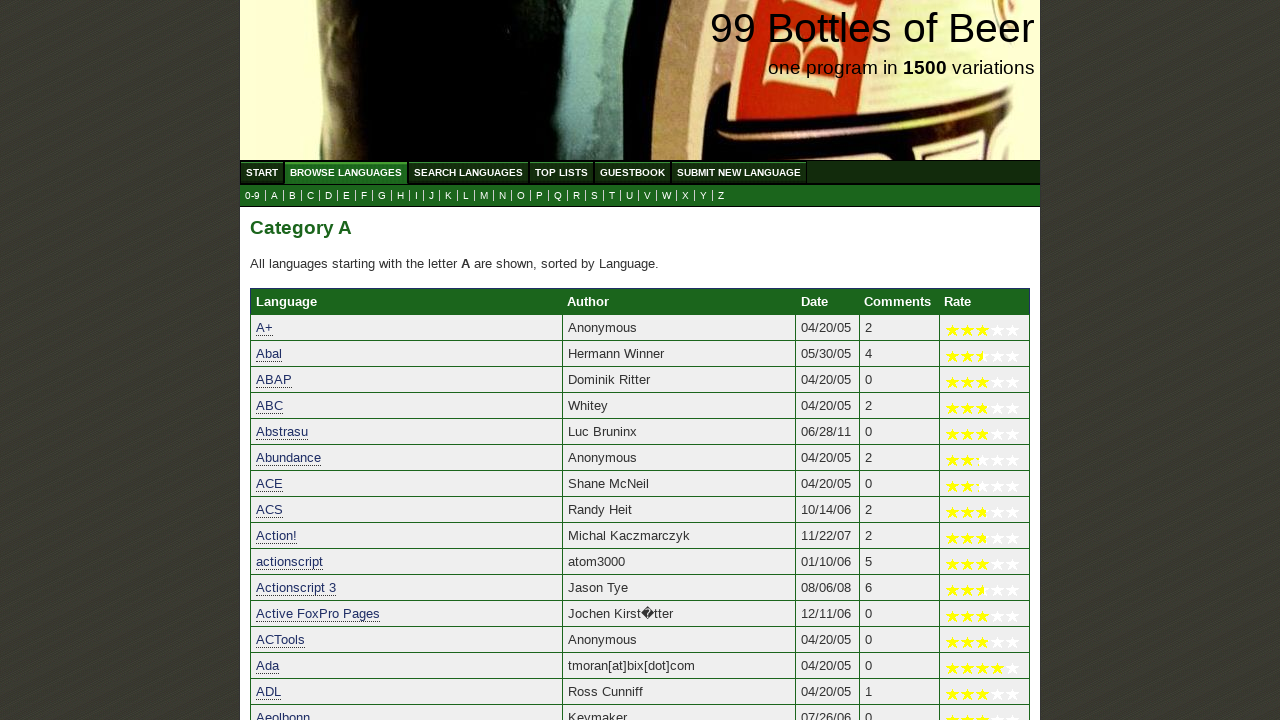

Clicked on letter M to browse languages starting with M at (484, 196) on xpath=//a[@href='m.html']
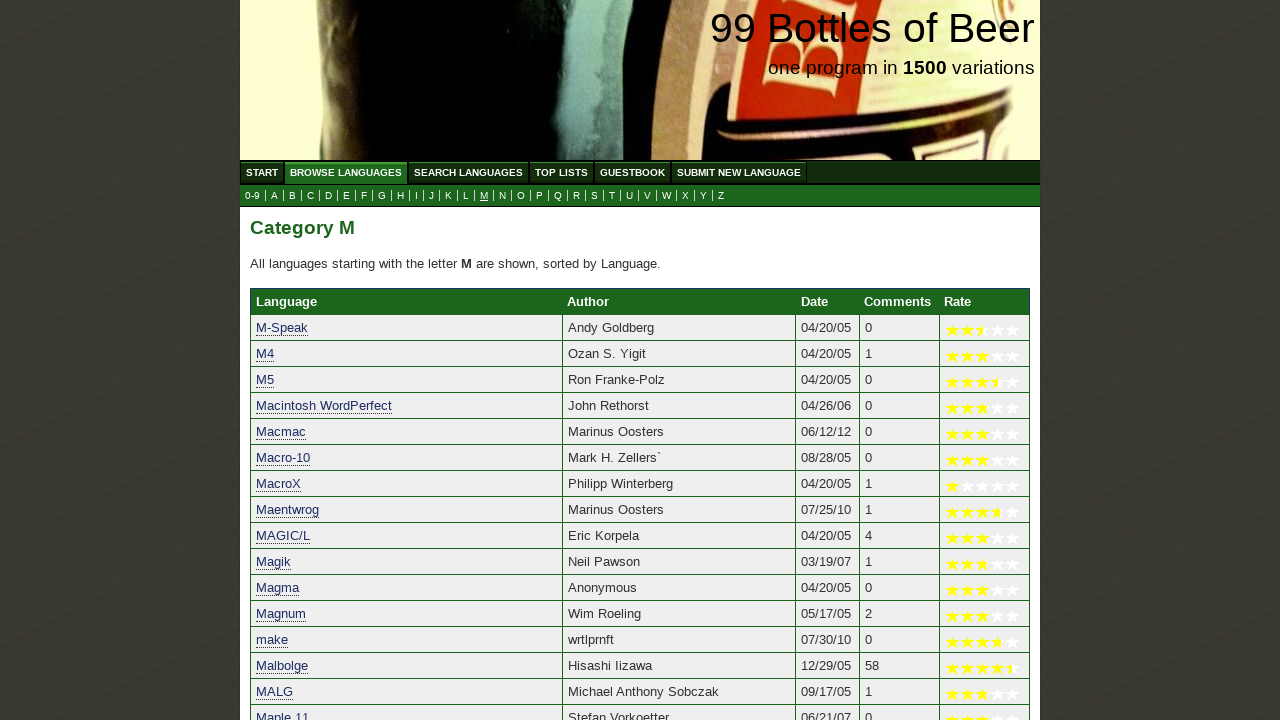

MySQL language link is visible in the menu
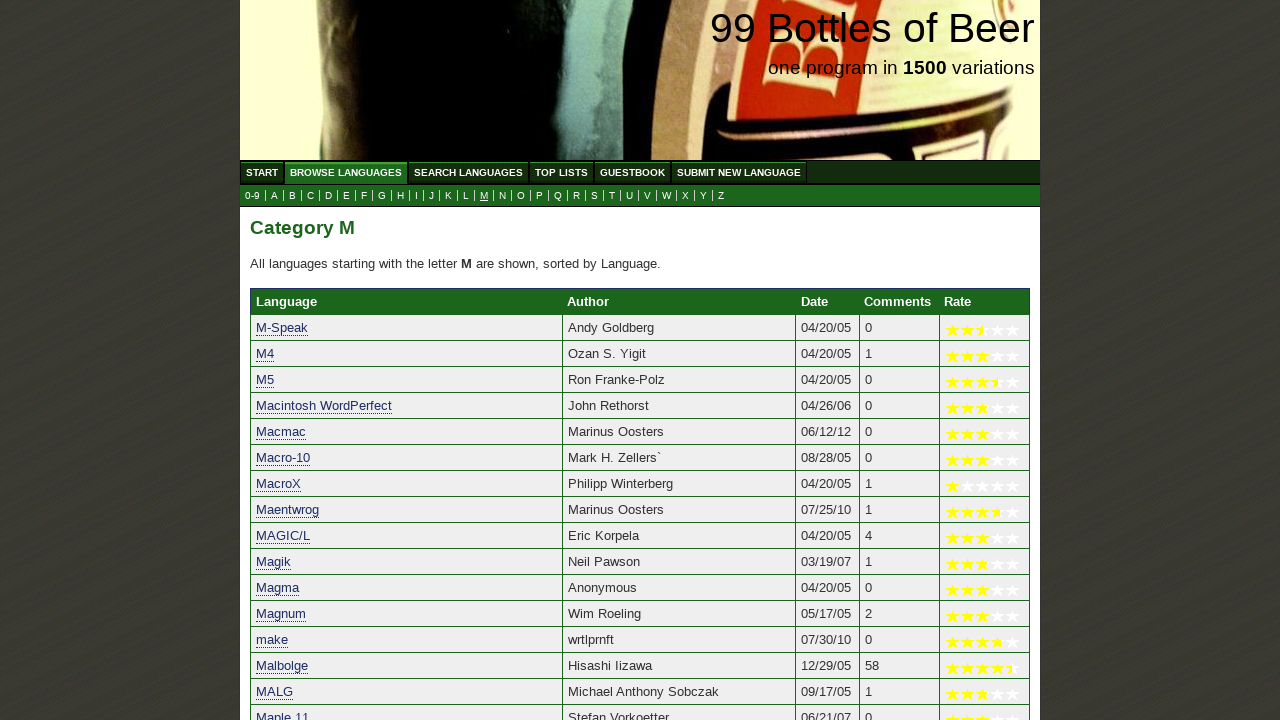

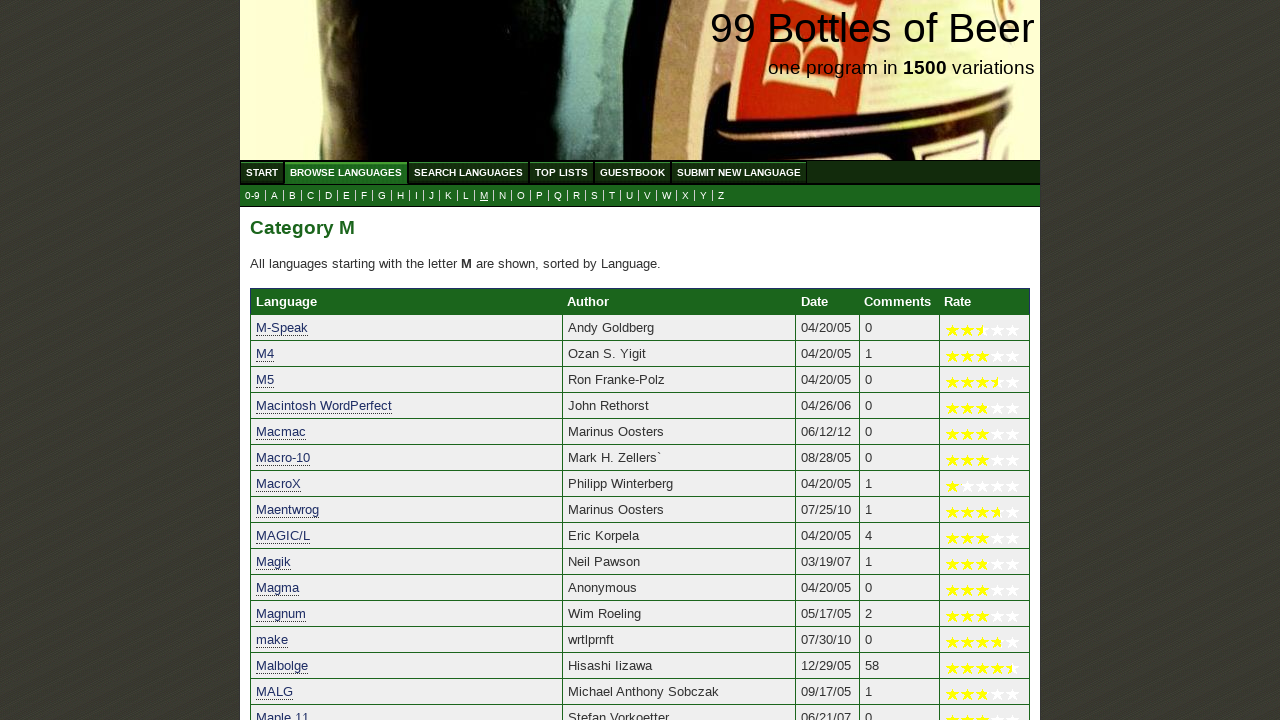